Tests table sorting functionality by clicking on a column header and verifying the sort order, then navigates through pagination to find a specific item and its price

Starting URL: https://rahulshettyacademy.com/seleniumPractise/#/offers

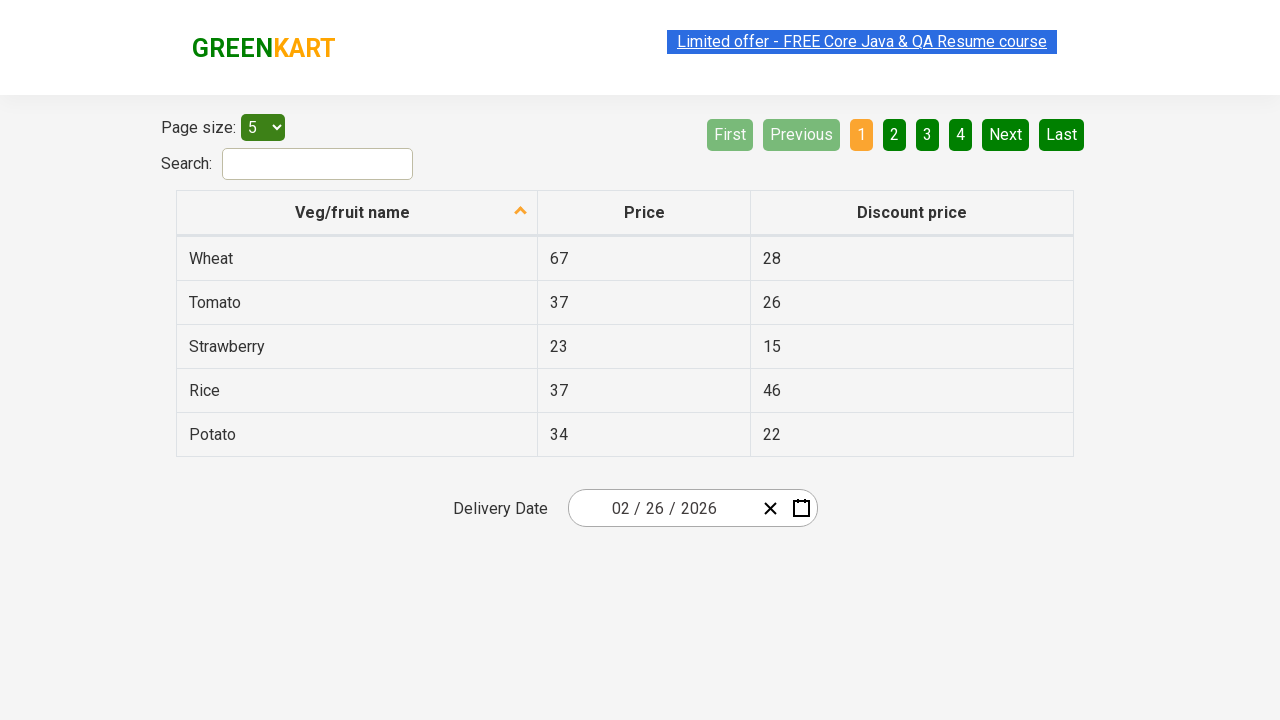

Clicked first column header to sort table at (357, 213) on xpath=//tr/th[1]
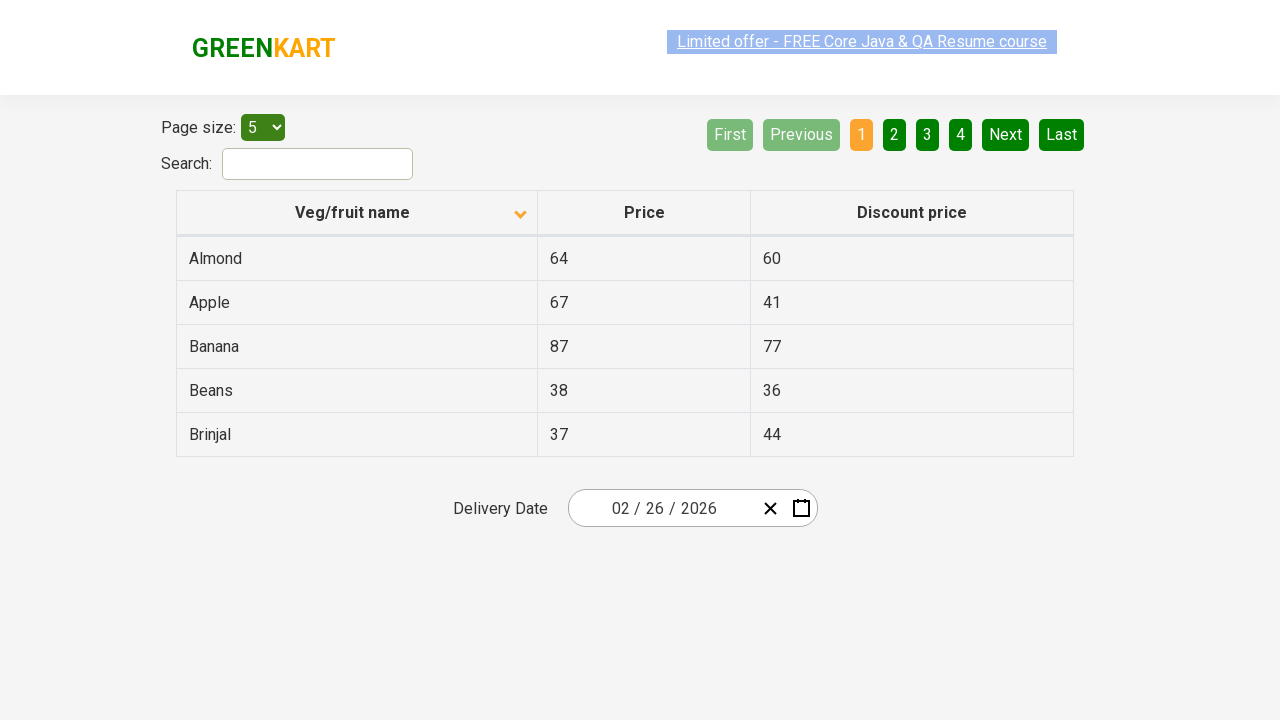

Retrieved all first column elements from table
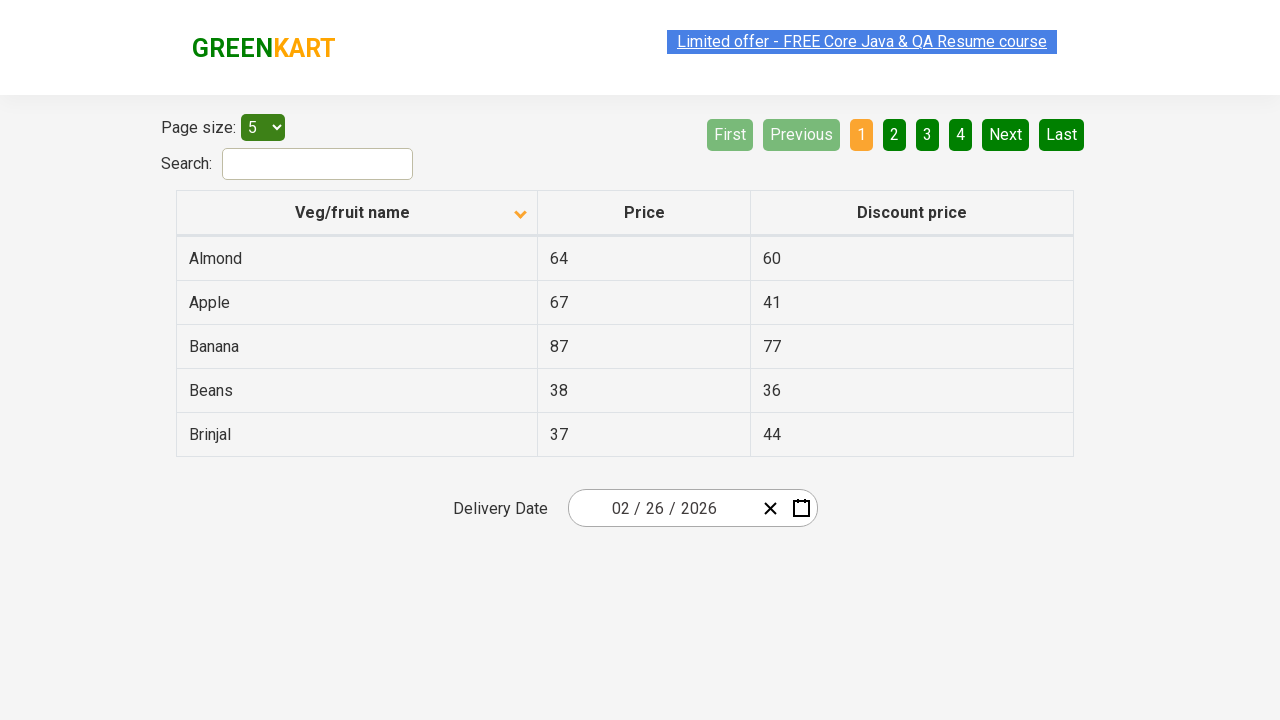

Extracted text content from all column elements
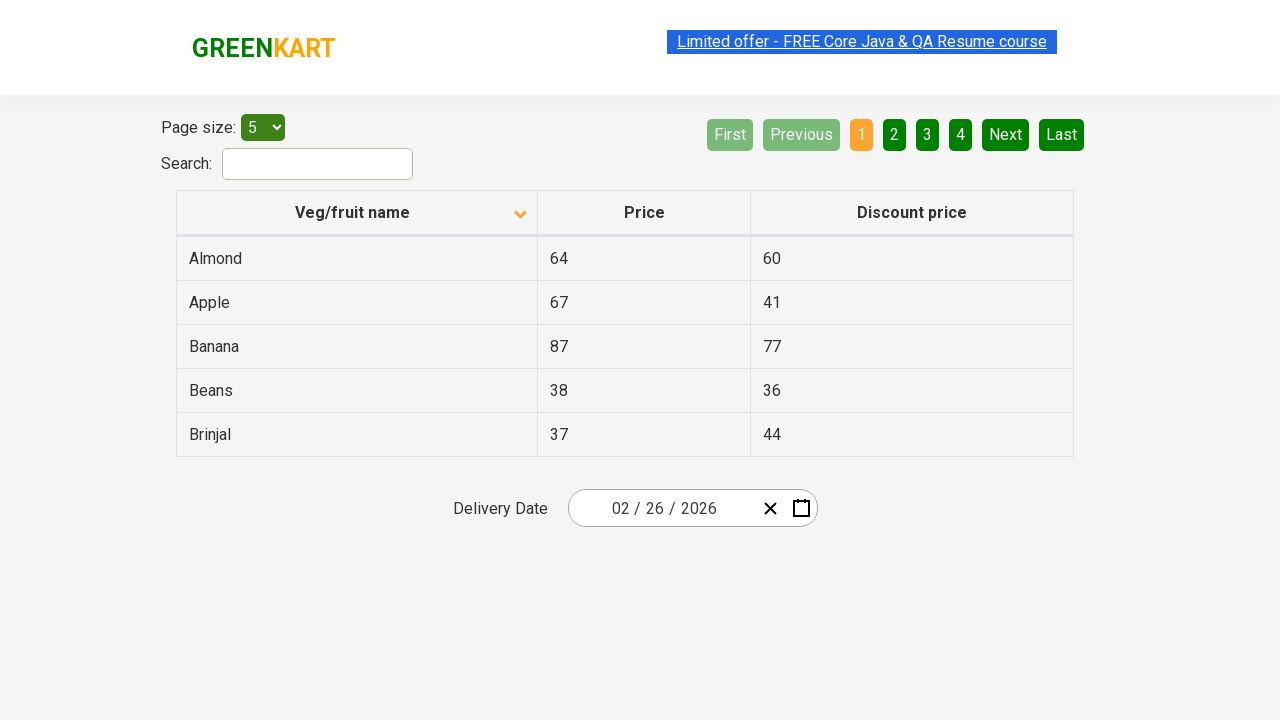

Created sorted version of the list for comparison
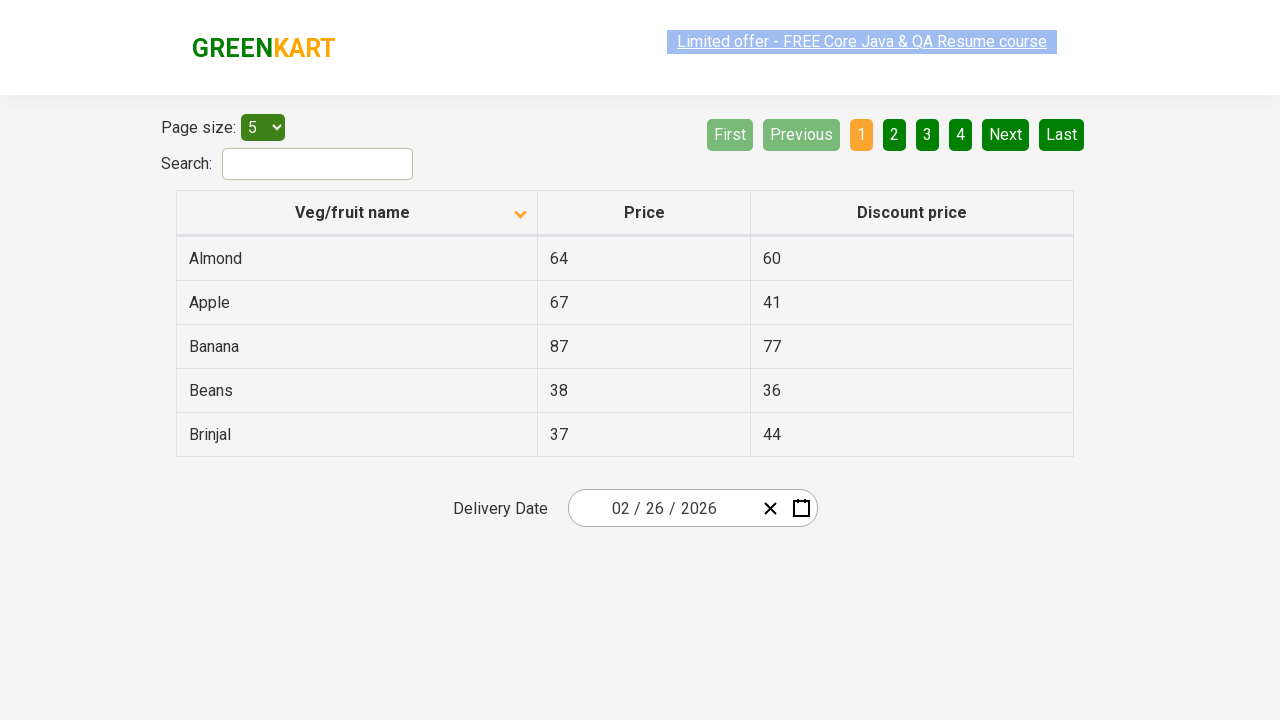

Verified table is sorted correctly
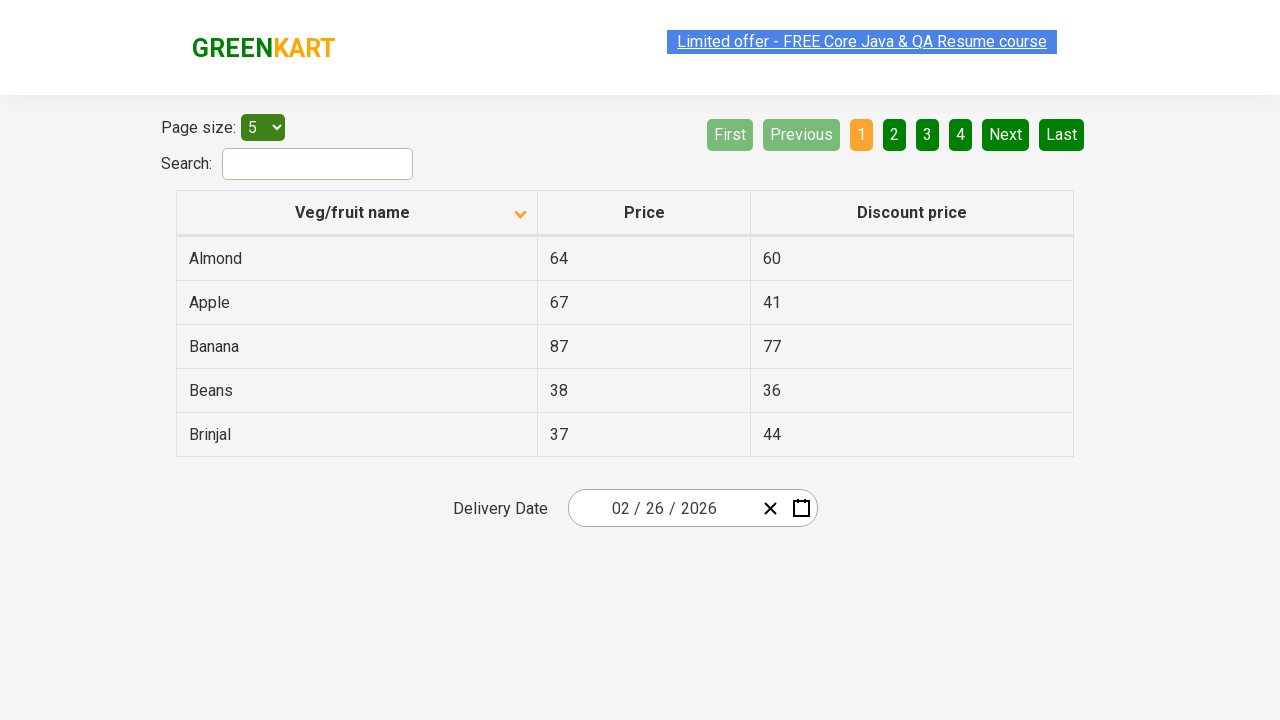

Retrieved table rows for searching
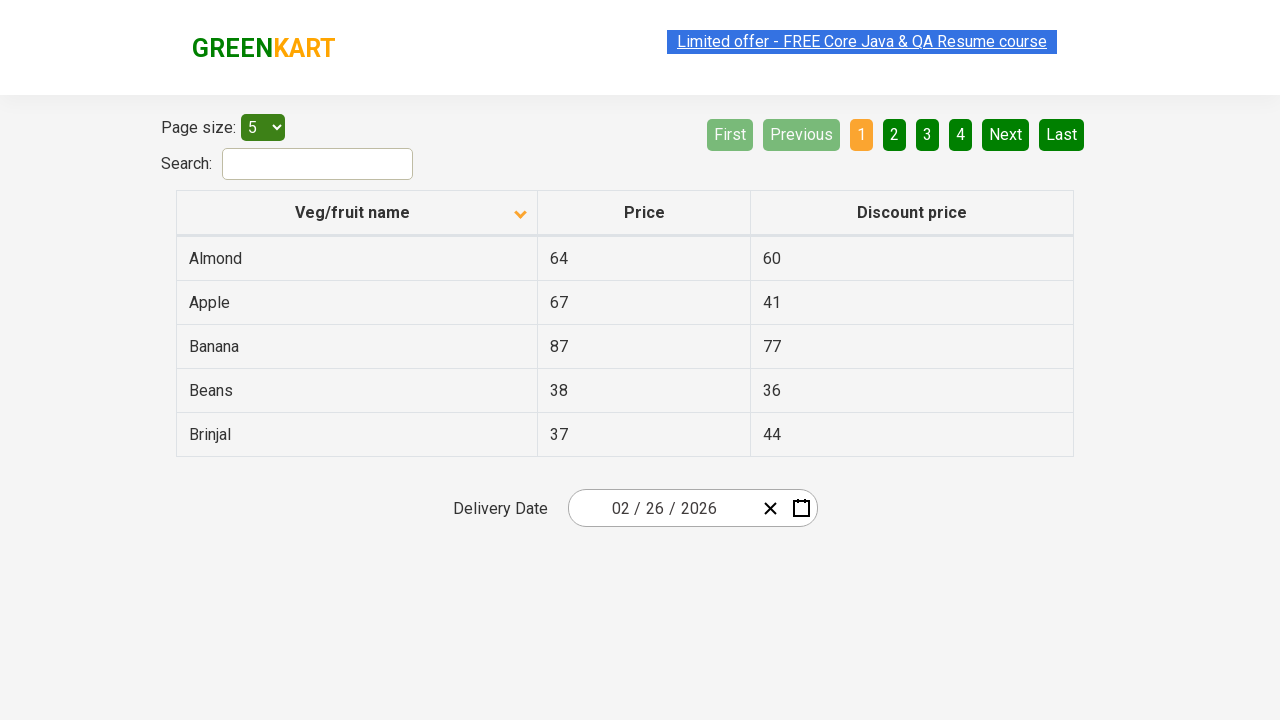

Clicked next page button to continue pagination at (1006, 134) on xpath=//*[@aria-label='Next']
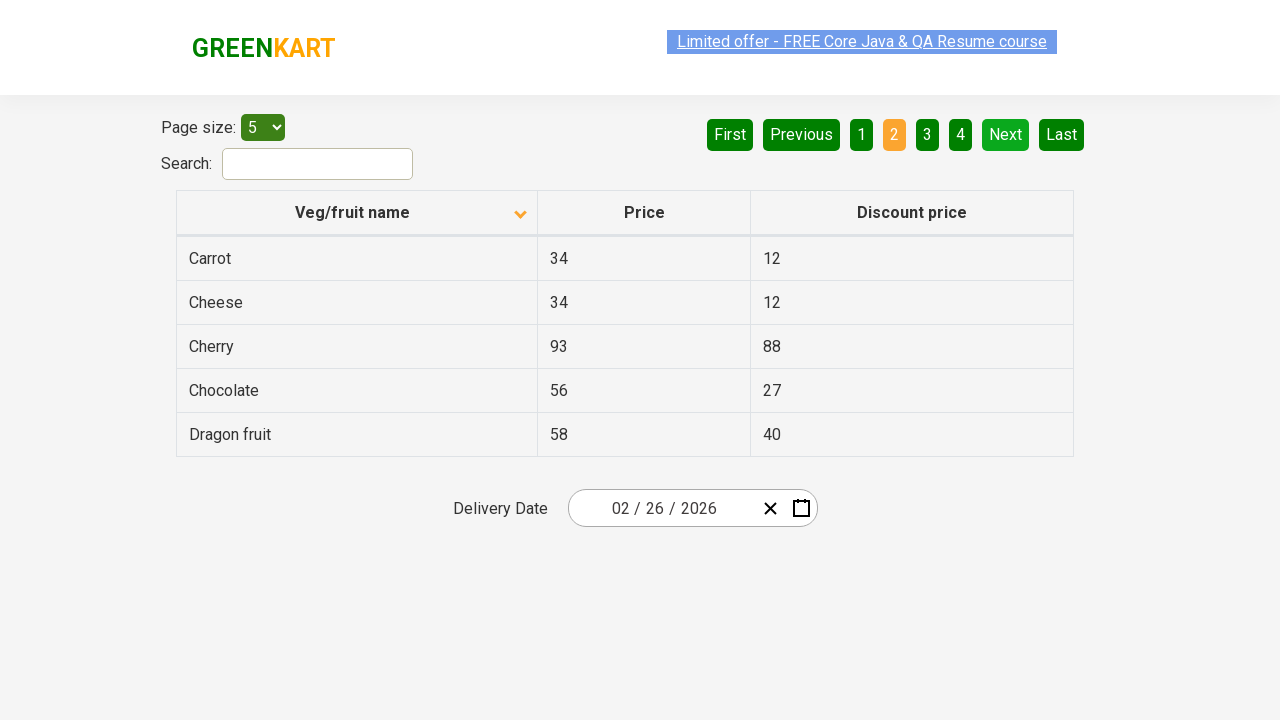

Waited for table to update on next page
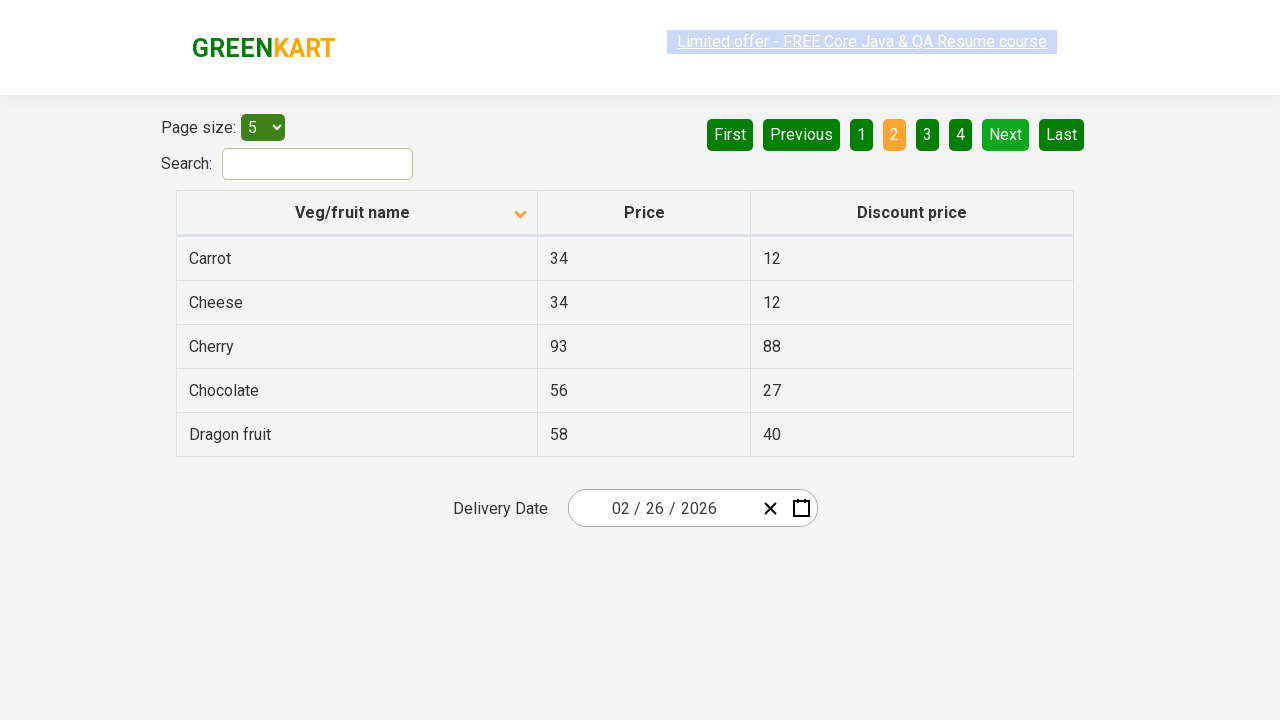

Retrieved table rows for searching
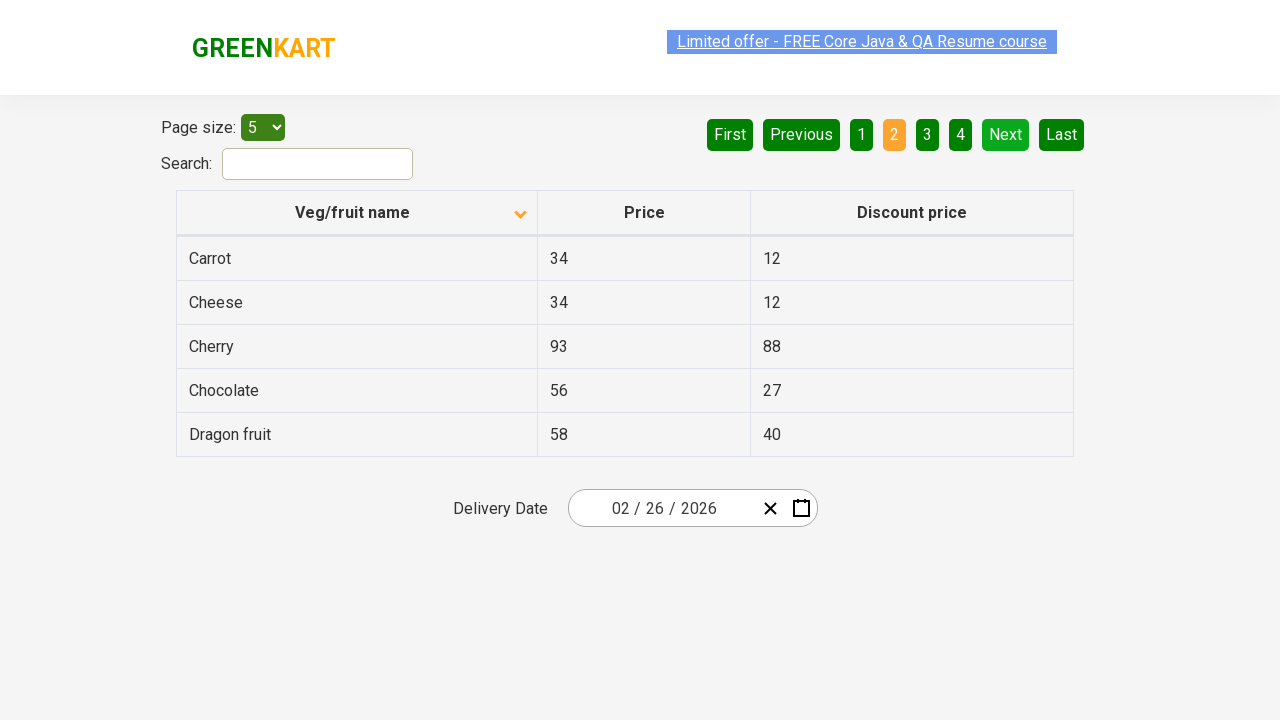

Clicked next page button to continue pagination at (1006, 134) on xpath=//*[@aria-label='Next']
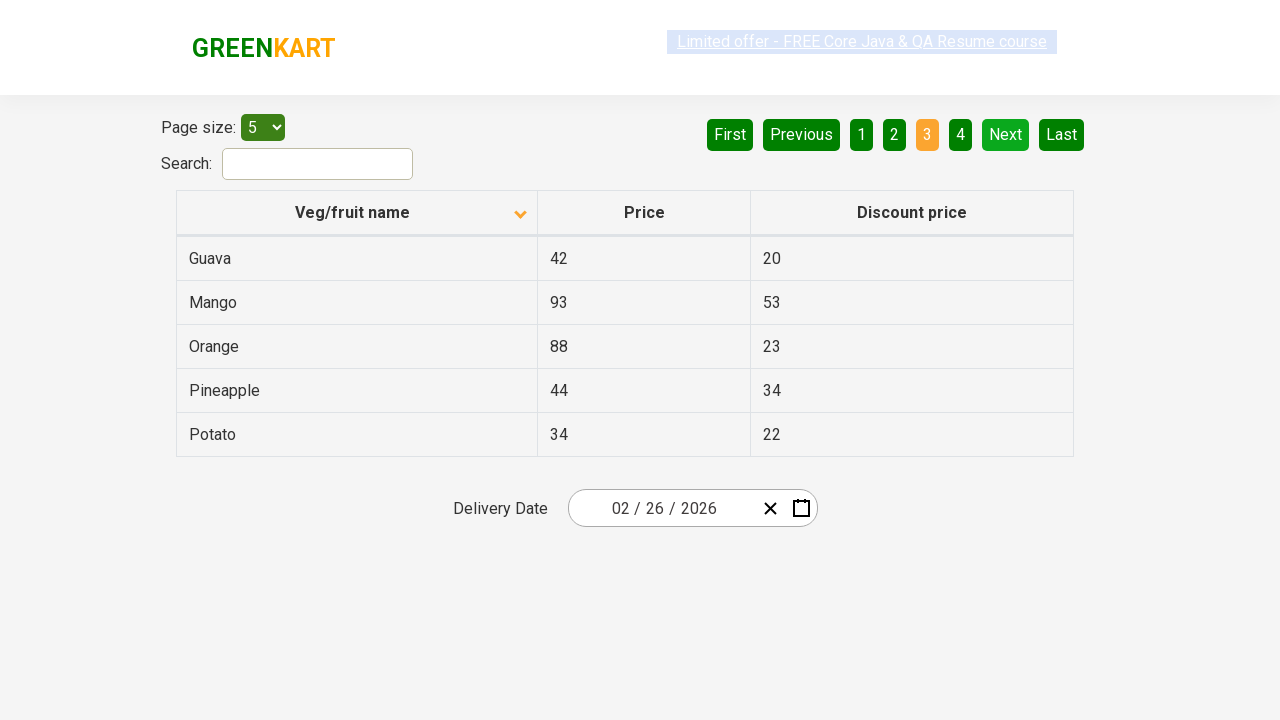

Waited for table to update on next page
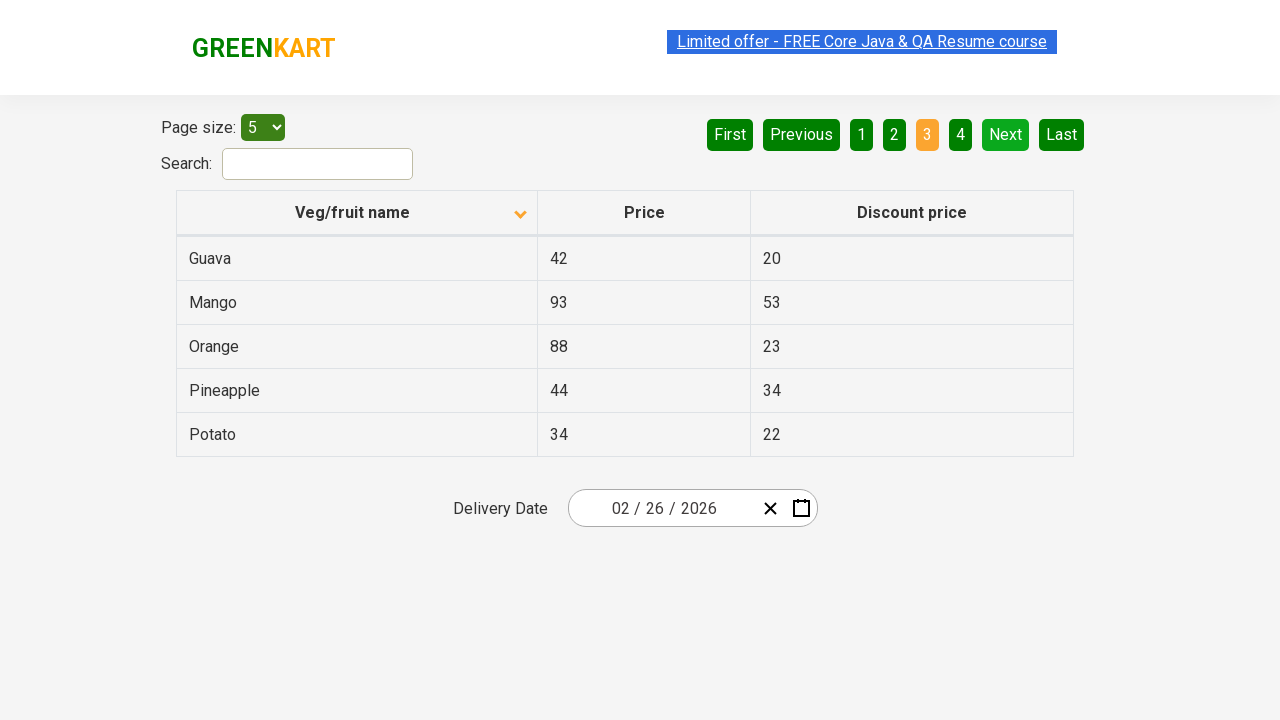

Retrieved table rows for searching
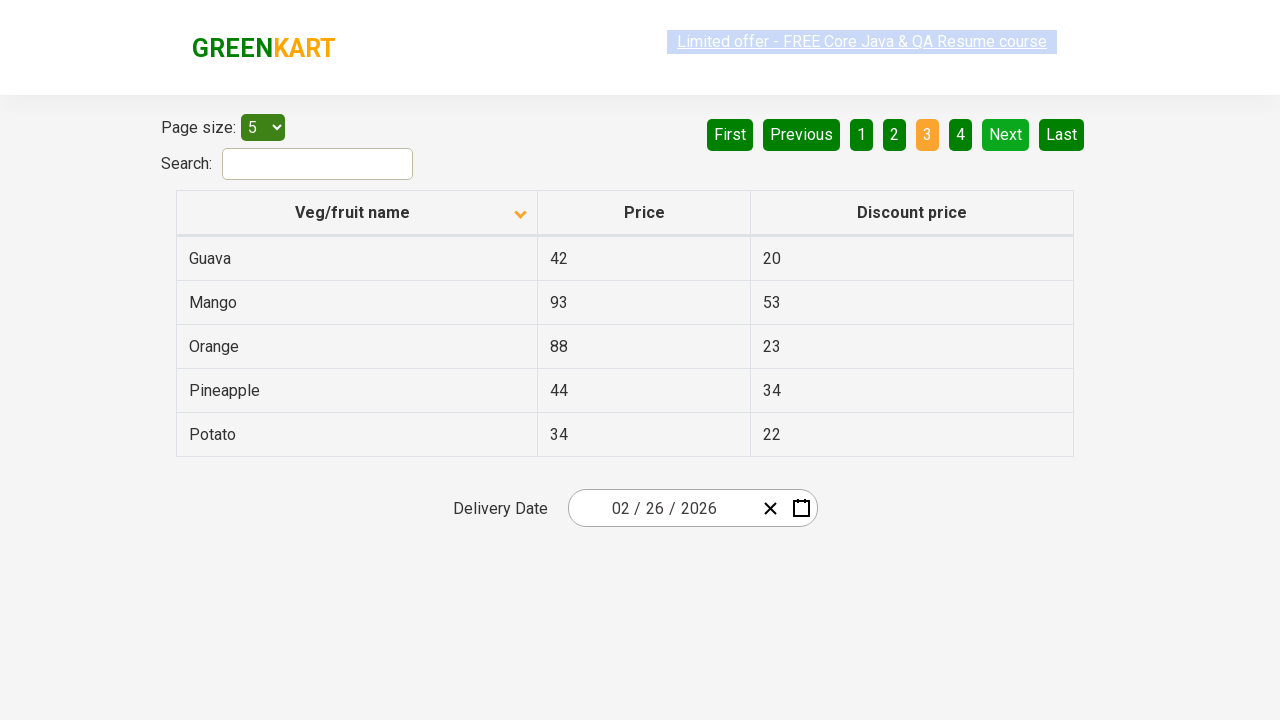

Clicked next page button to continue pagination at (1006, 134) on xpath=//*[@aria-label='Next']
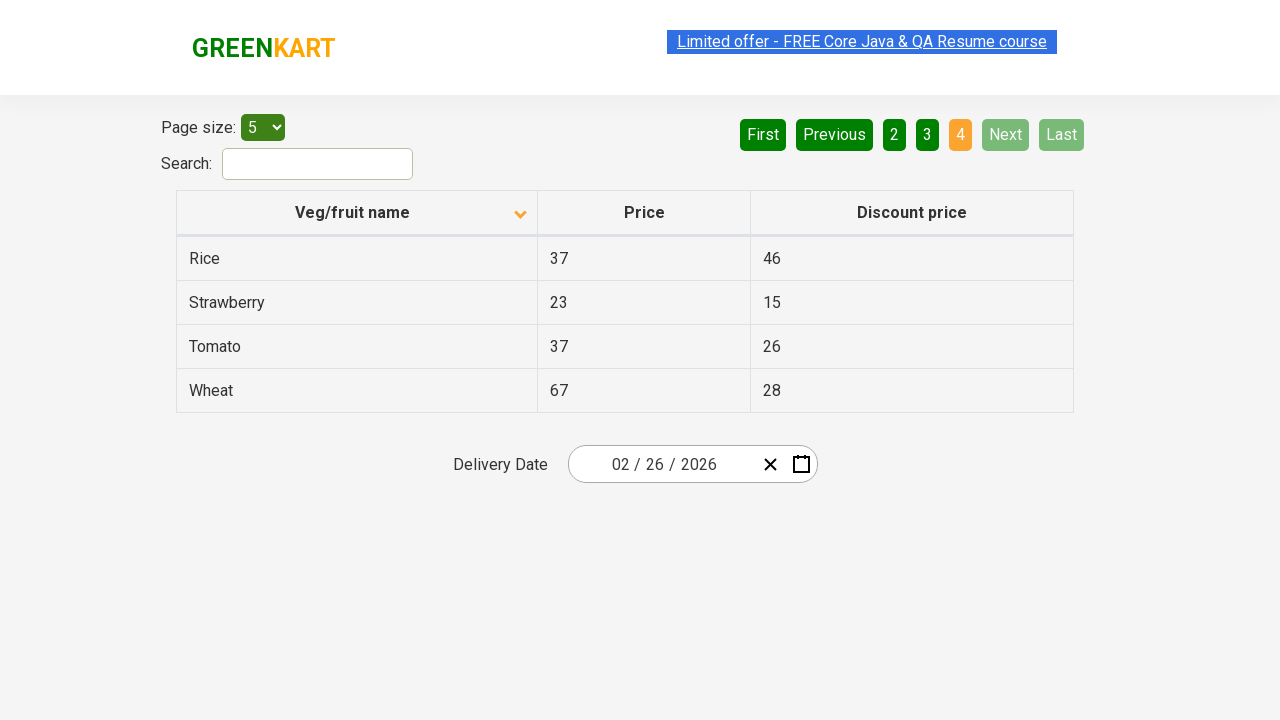

Waited for table to update on next page
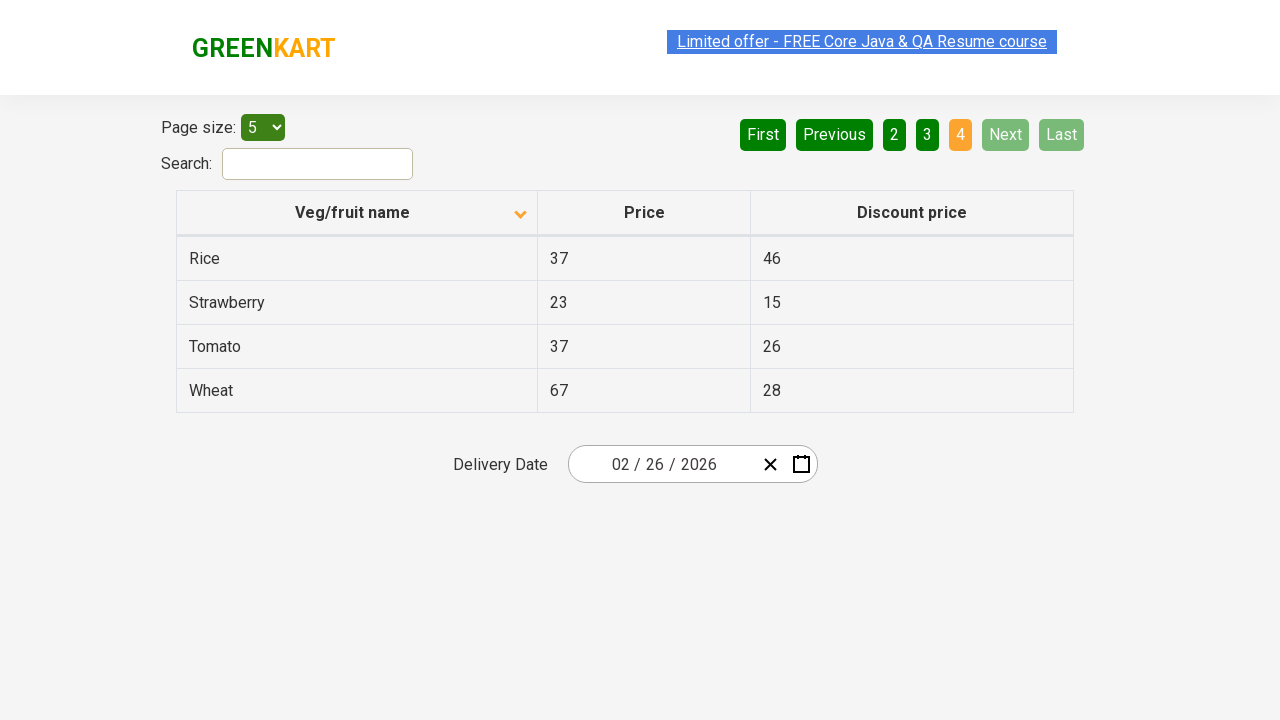

Retrieved table rows for searching
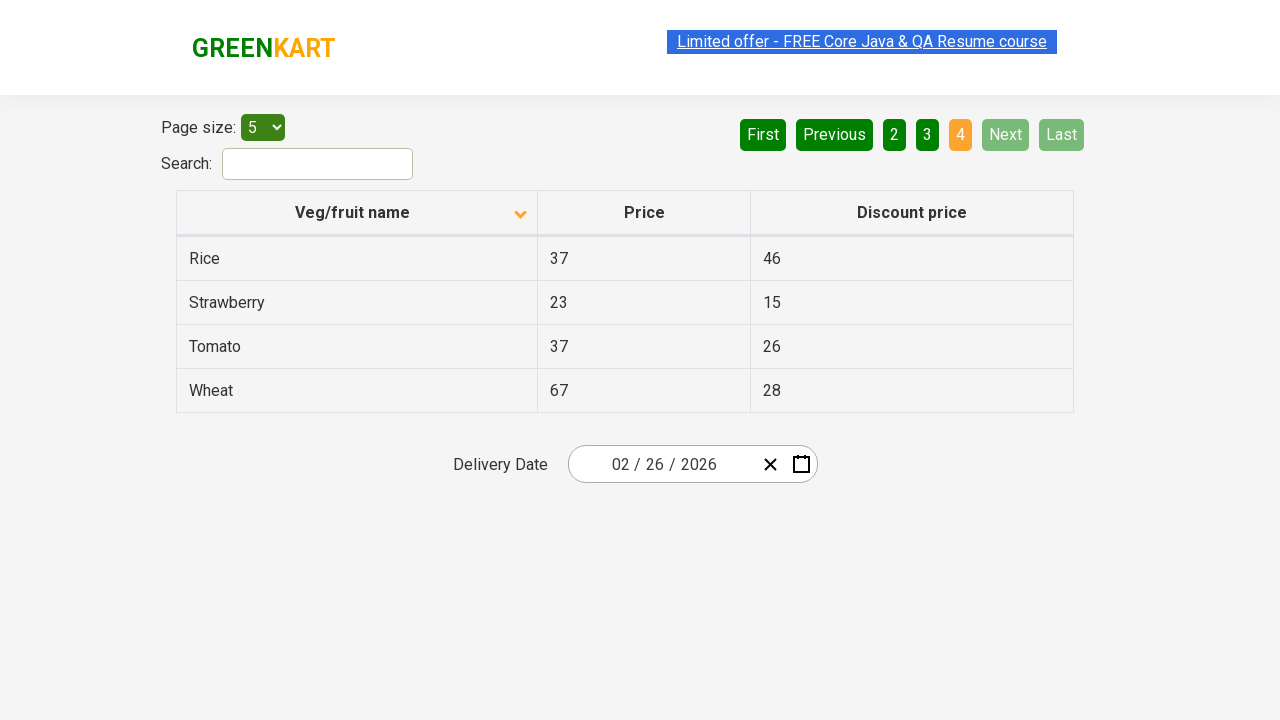

Found Rice item with price: 37
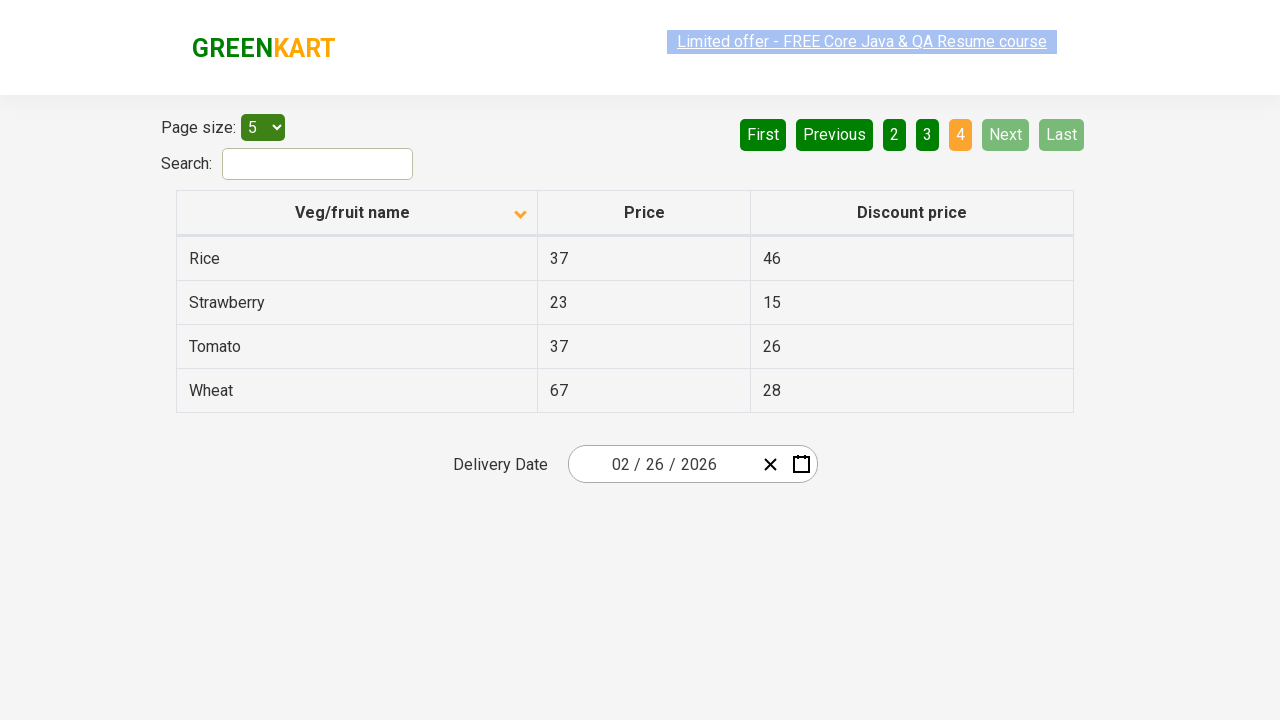

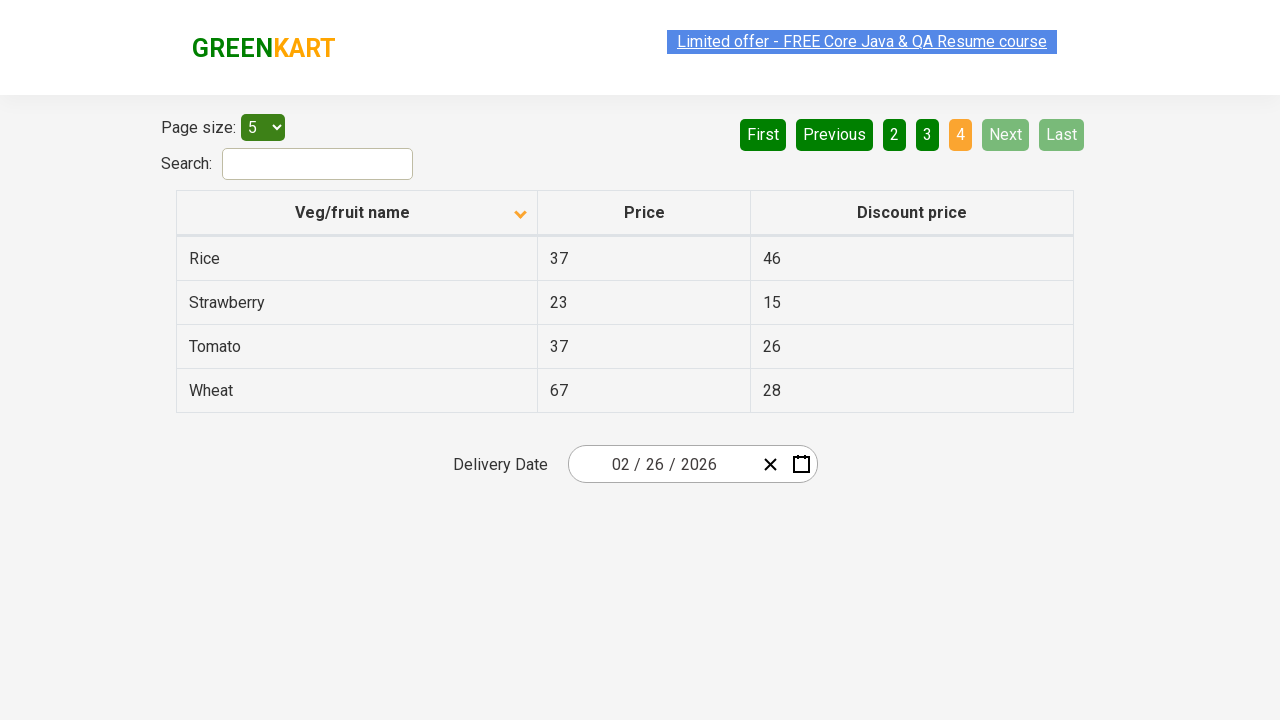